Tests handling of hidden radio button elements by finding all radio buttons with id 'male' and clicking only the visible one (with non-zero X coordinate)

Starting URL: http://seleniumpractise.blogspot.com/2016/08/how-to-automate-radio-button-in.html

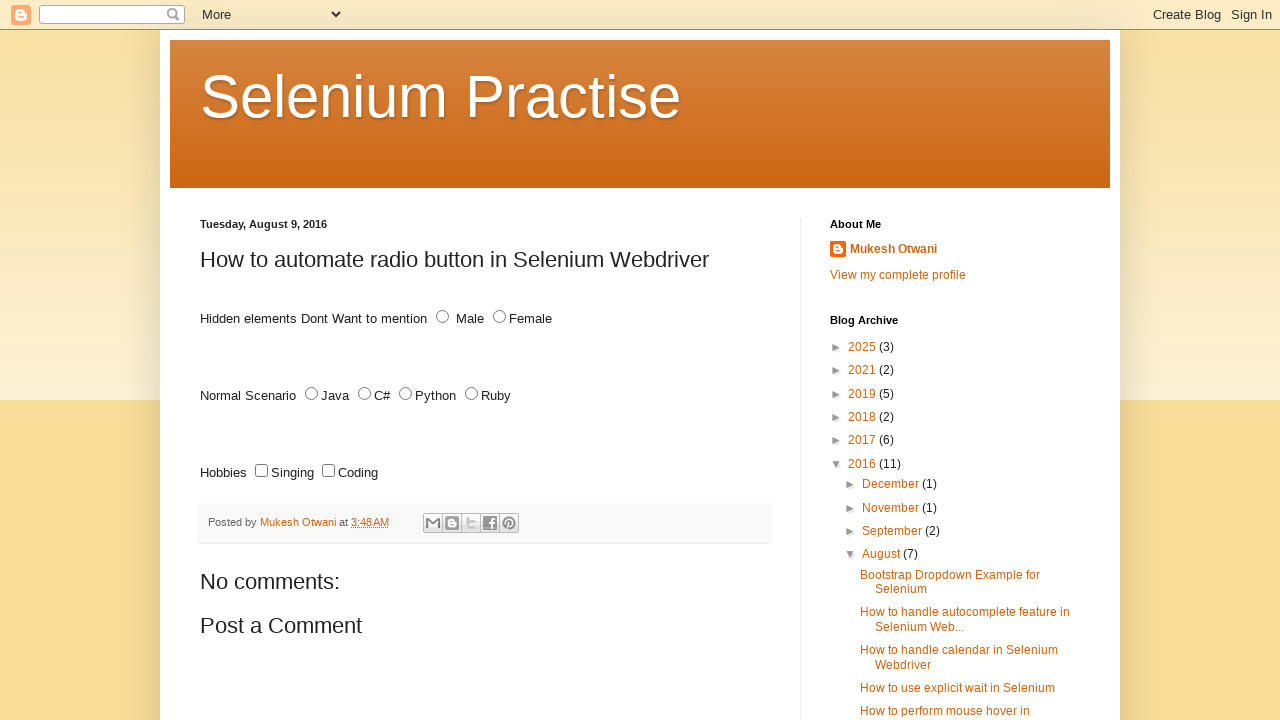

Waited for page to load (2000ms timeout)
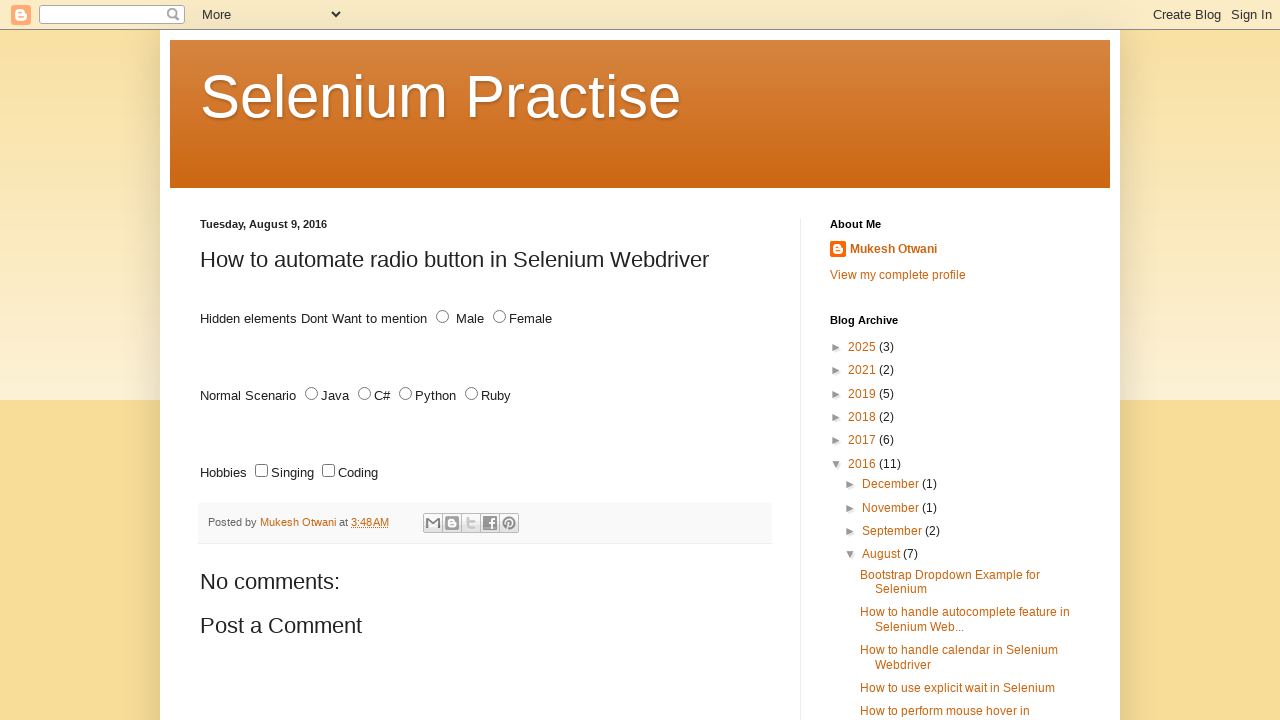

Found all radio button elements with id 'male'
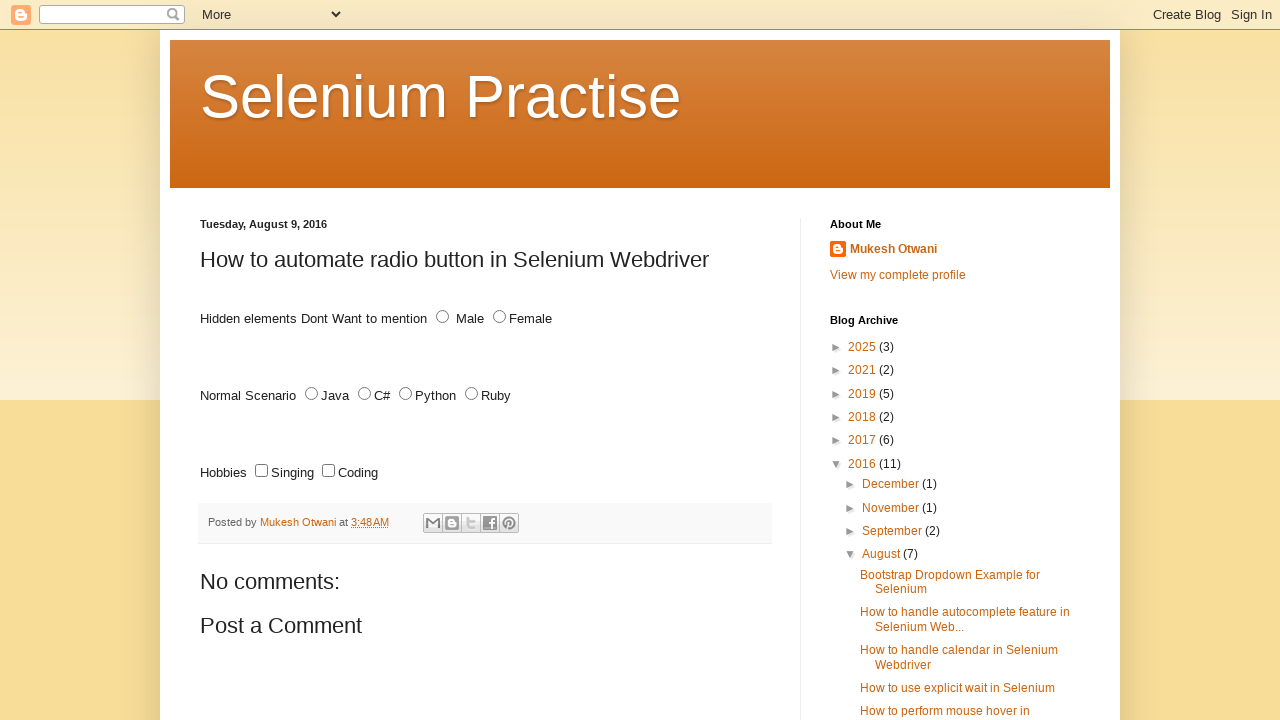

Clicked the visible radio button with non-zero X coordinate at (442, 317) on xpath=//input[@id='male'] >> nth=1
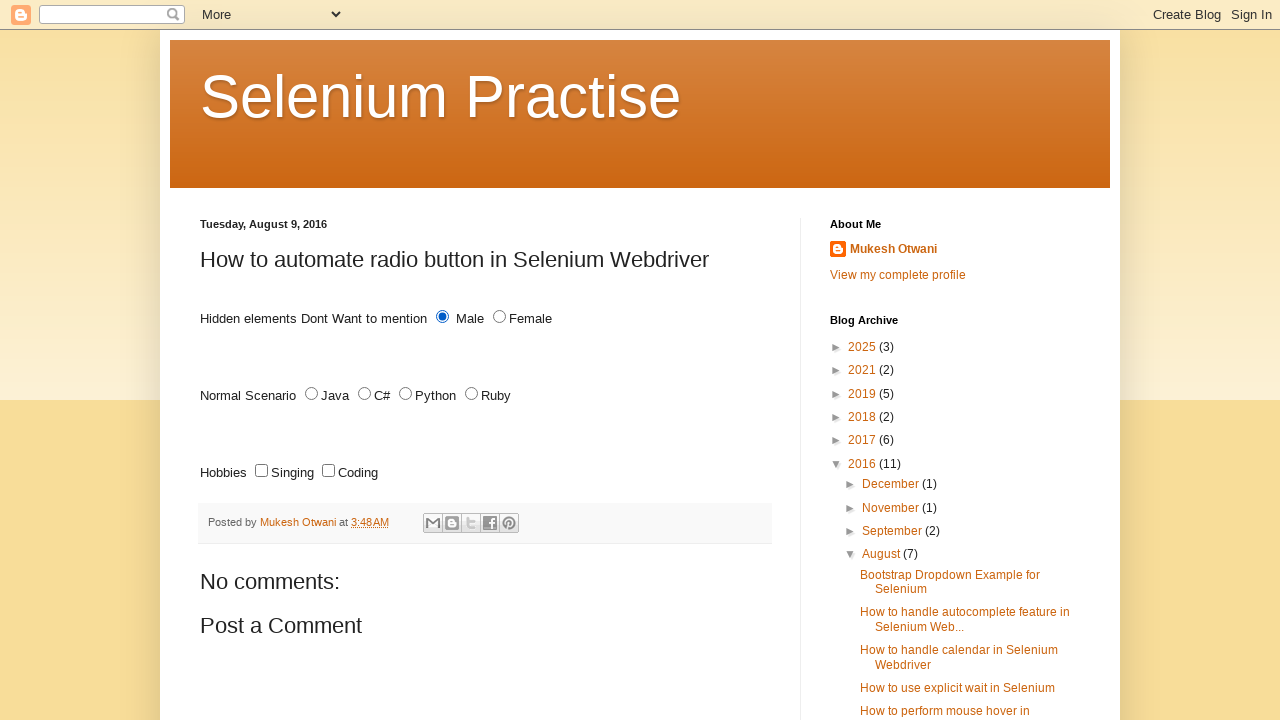

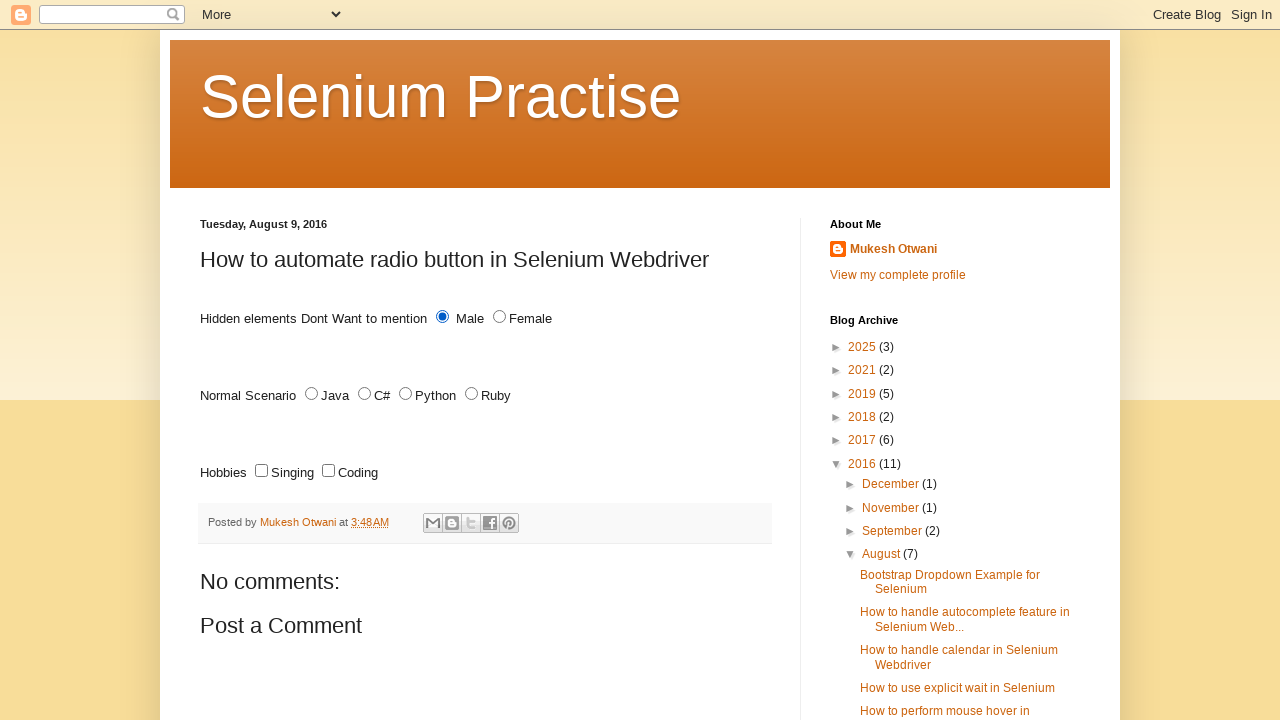